Tests dynamic loading functionality by clicking a Start button and verifying that "Hello World!" text appears after loading completes

Starting URL: https://automationfc.github.io/dynamic-loading/

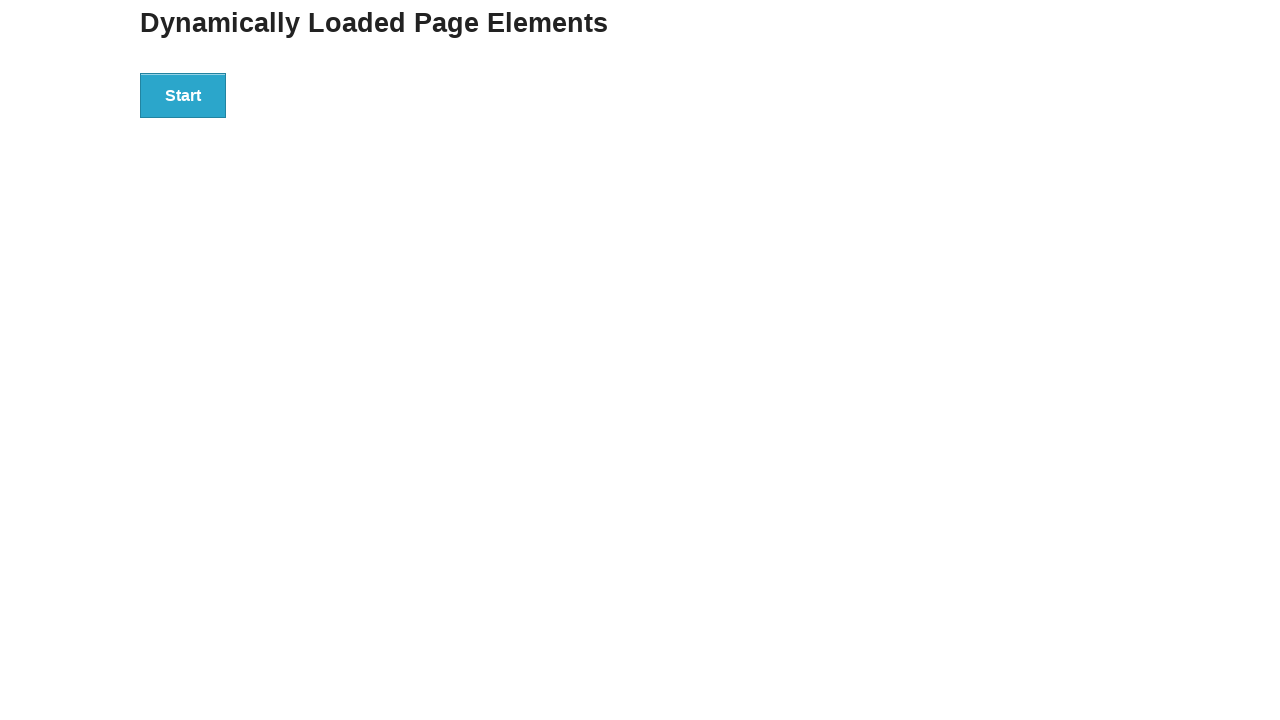

Clicked Start button to trigger dynamic loading at (183, 95) on xpath=//button[text()='Start']
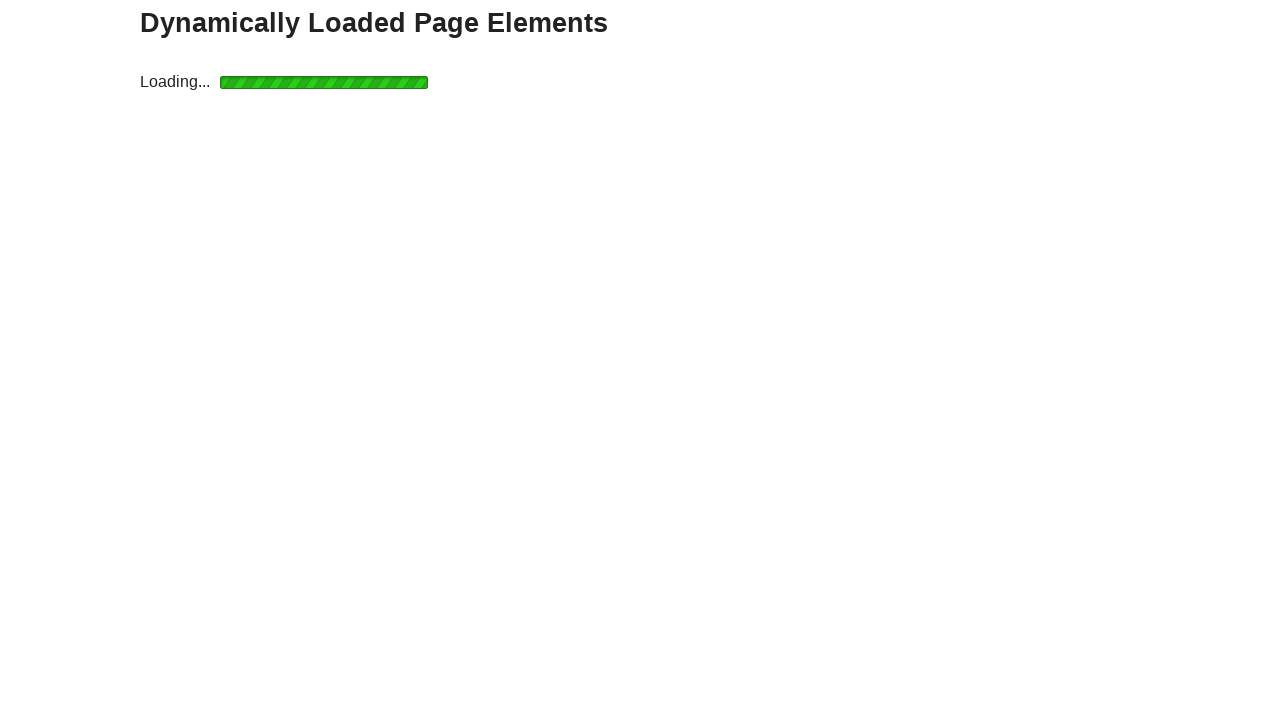

Located 'Hello World!' element
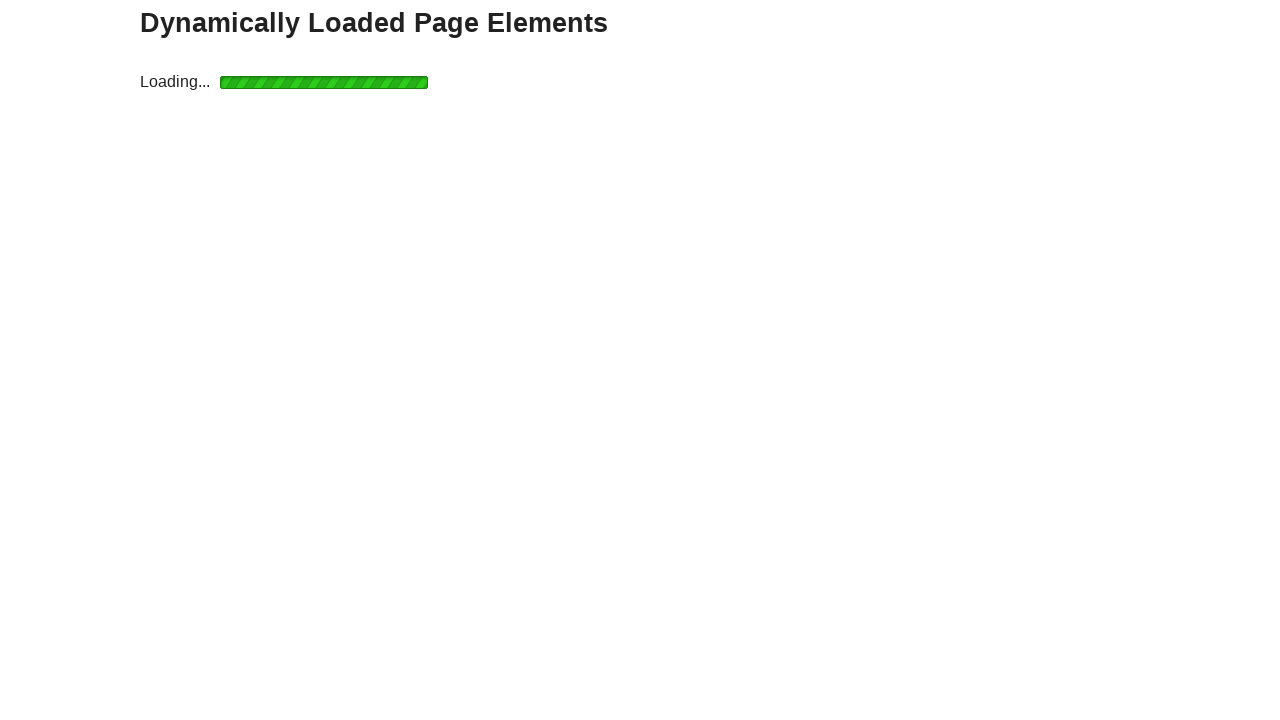

Waited for 'Hello World!' text to become visible
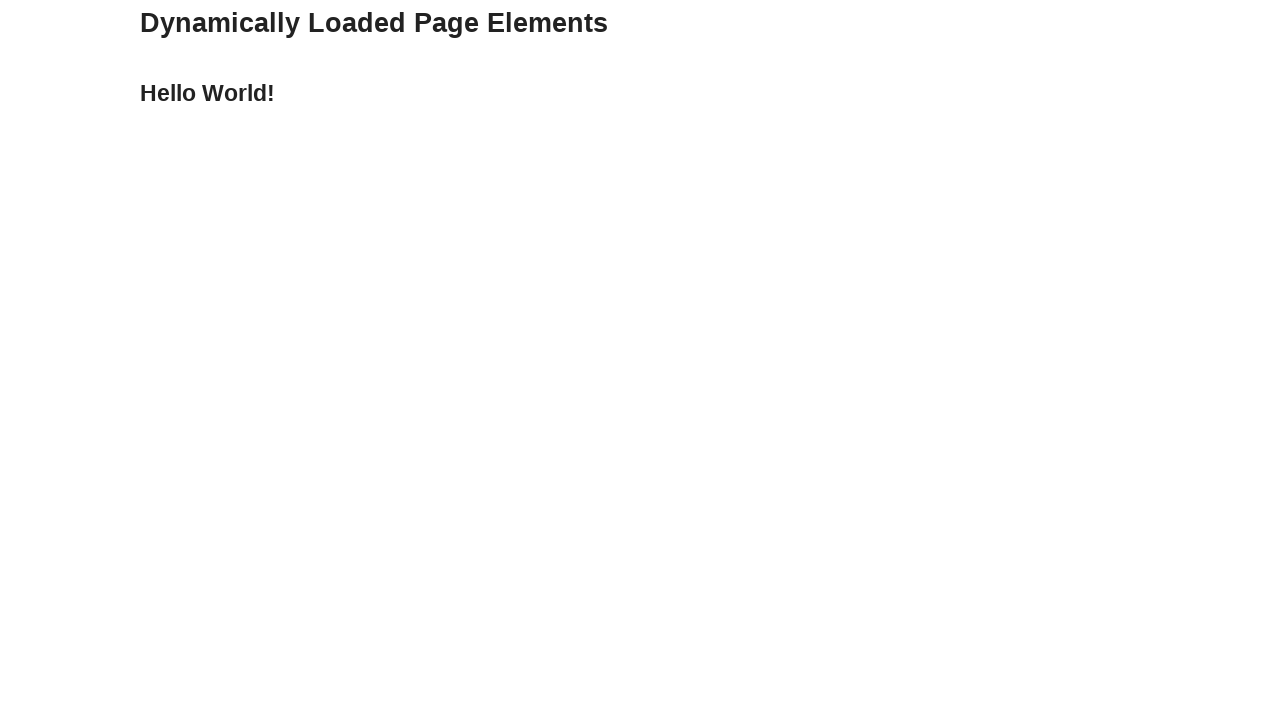

Verified 'Hello World!' text content matches expected value
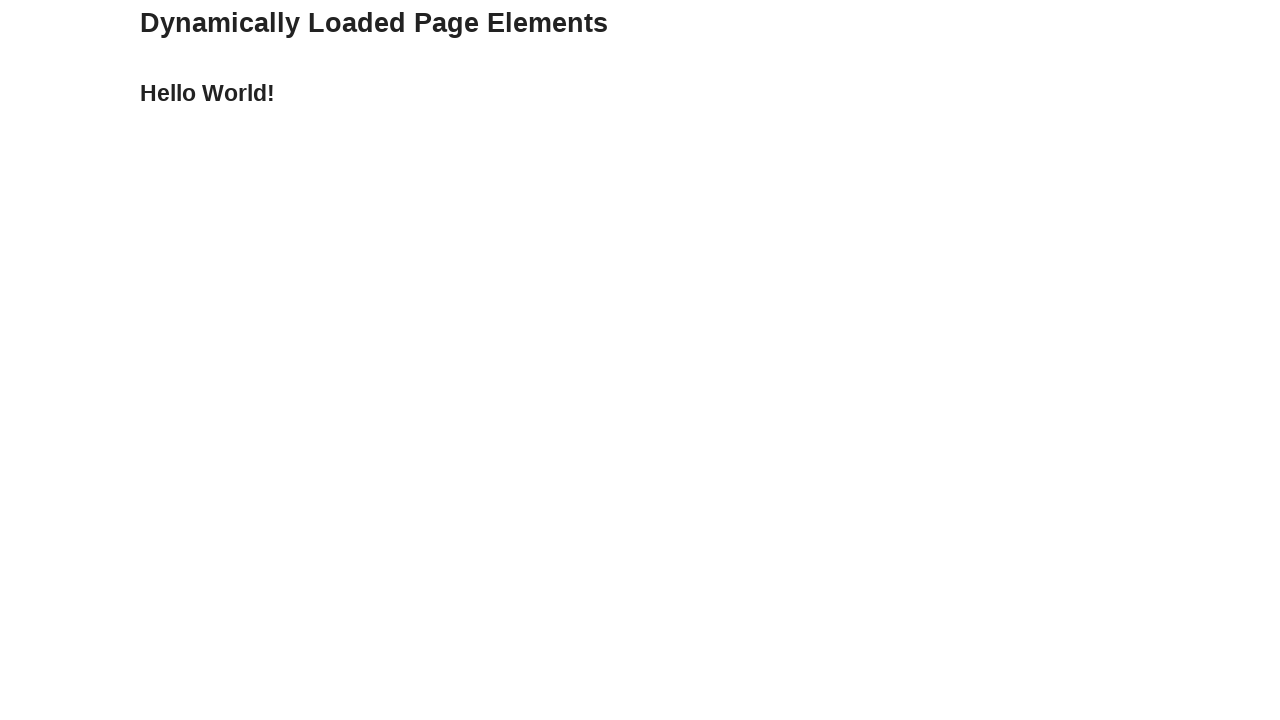

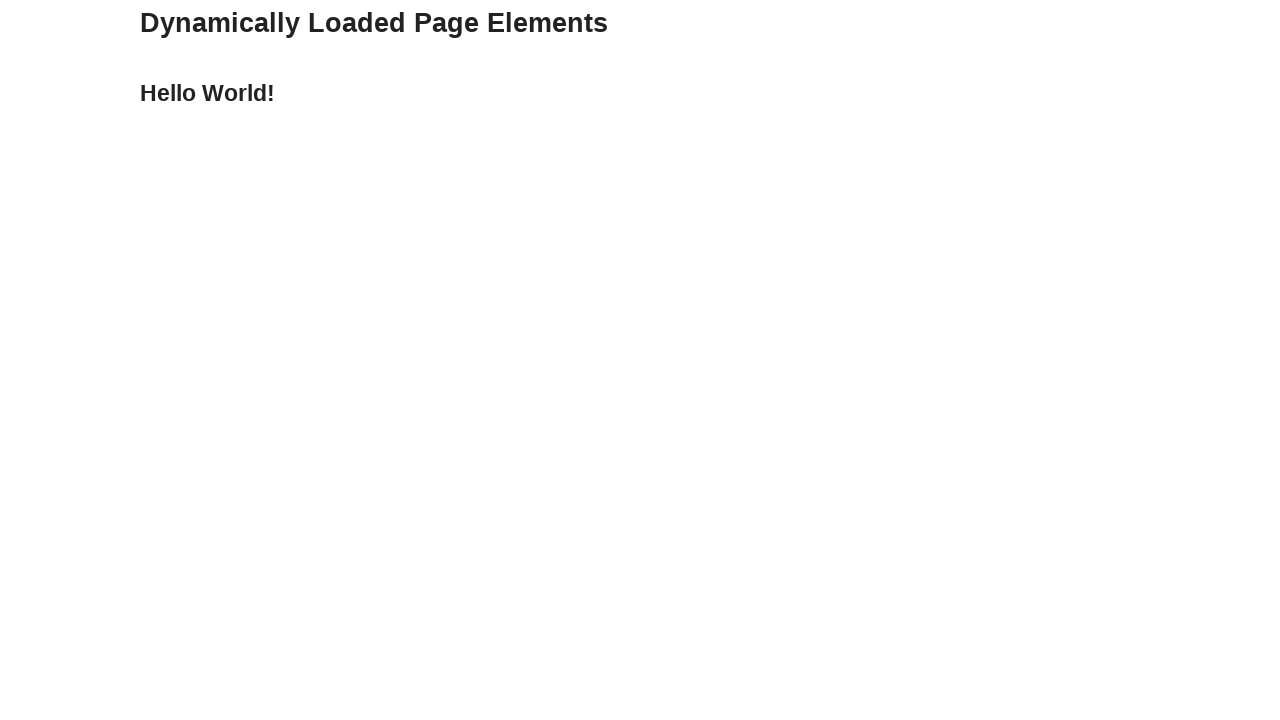